Tests calculator application with addition and subtraction operations, verifying the results

Starting URL: https://juliemr.github.io/protractor-demo/

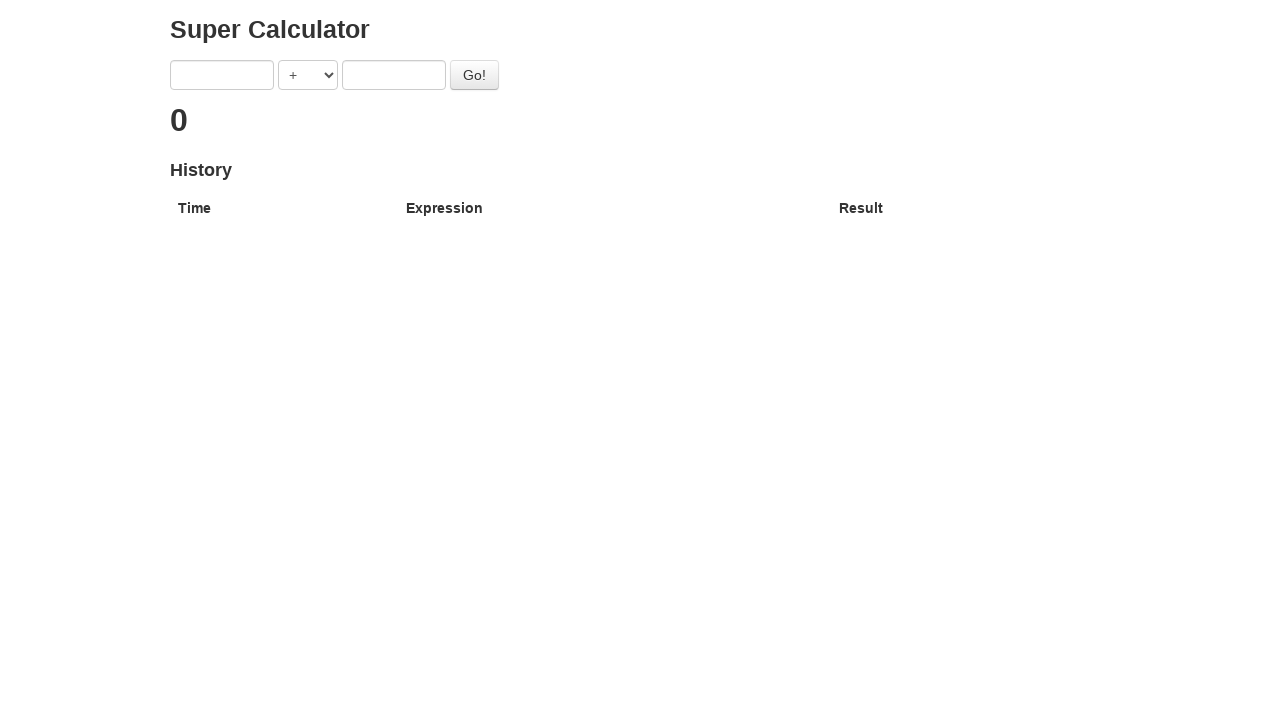

Cleared first number input field on input[ng-model='first']
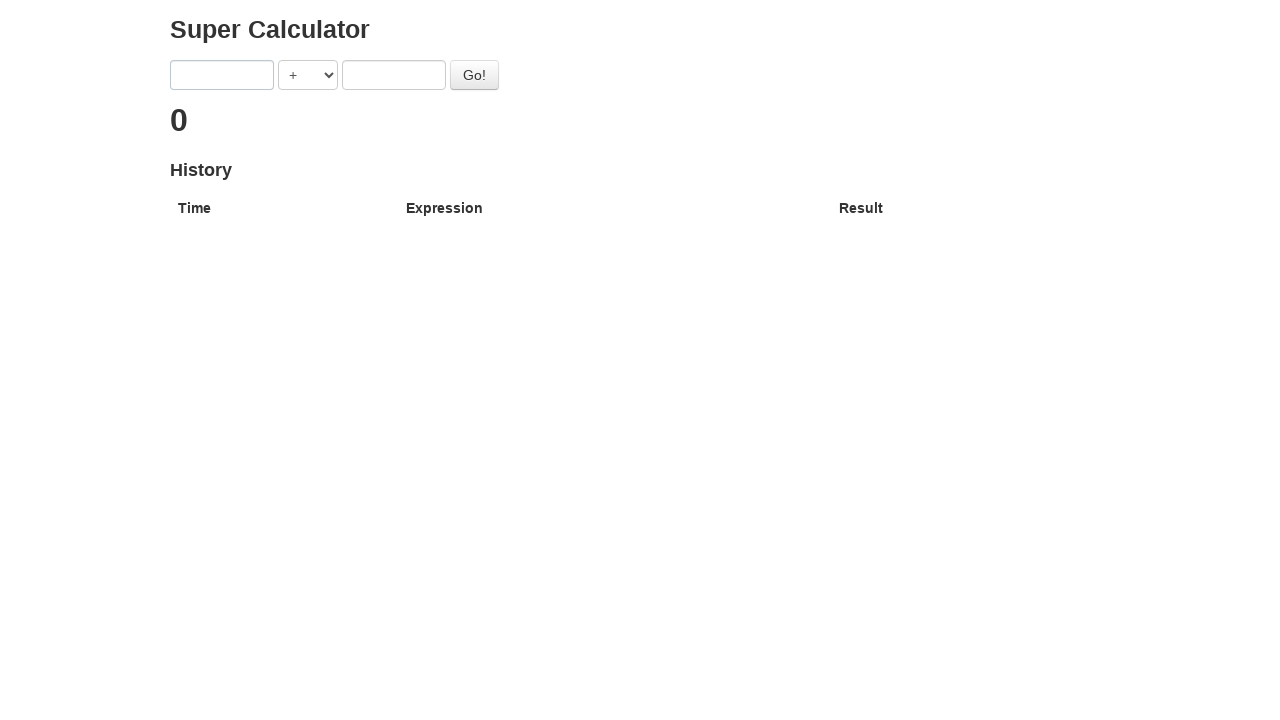

Filled first number input with '1' on input[ng-model='first']
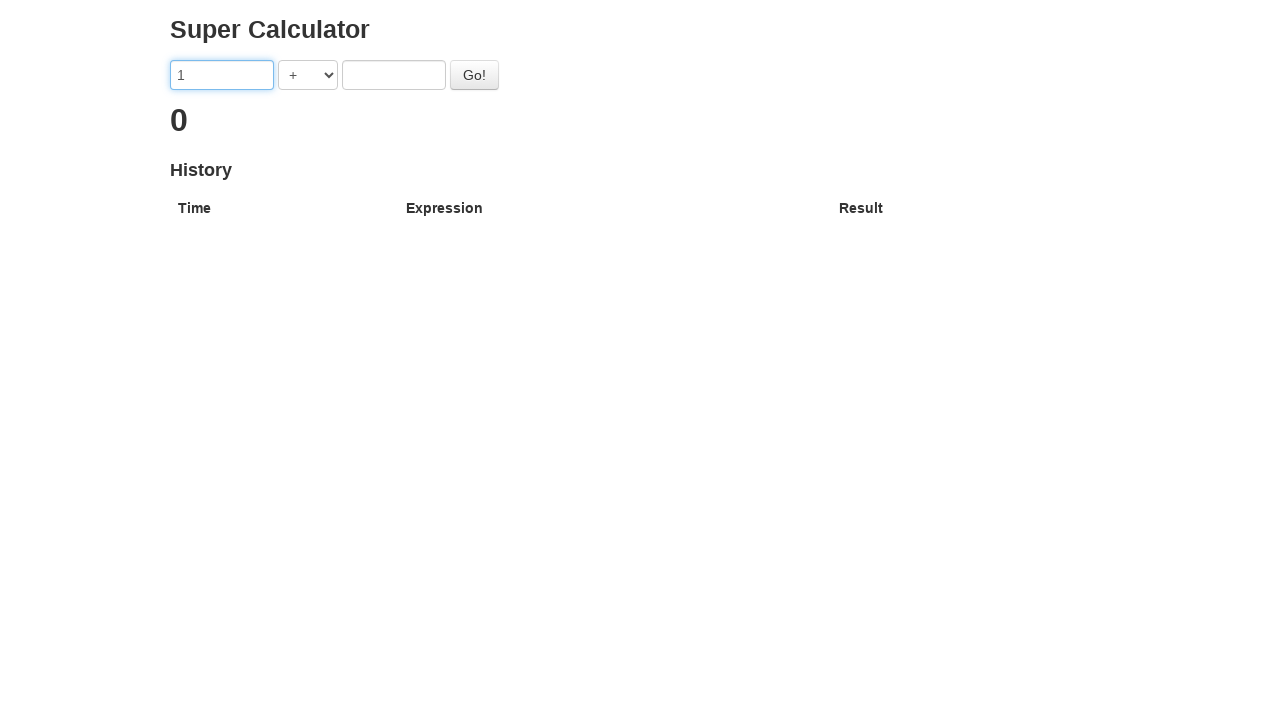

Cleared second number input field on input[ng-model='second']
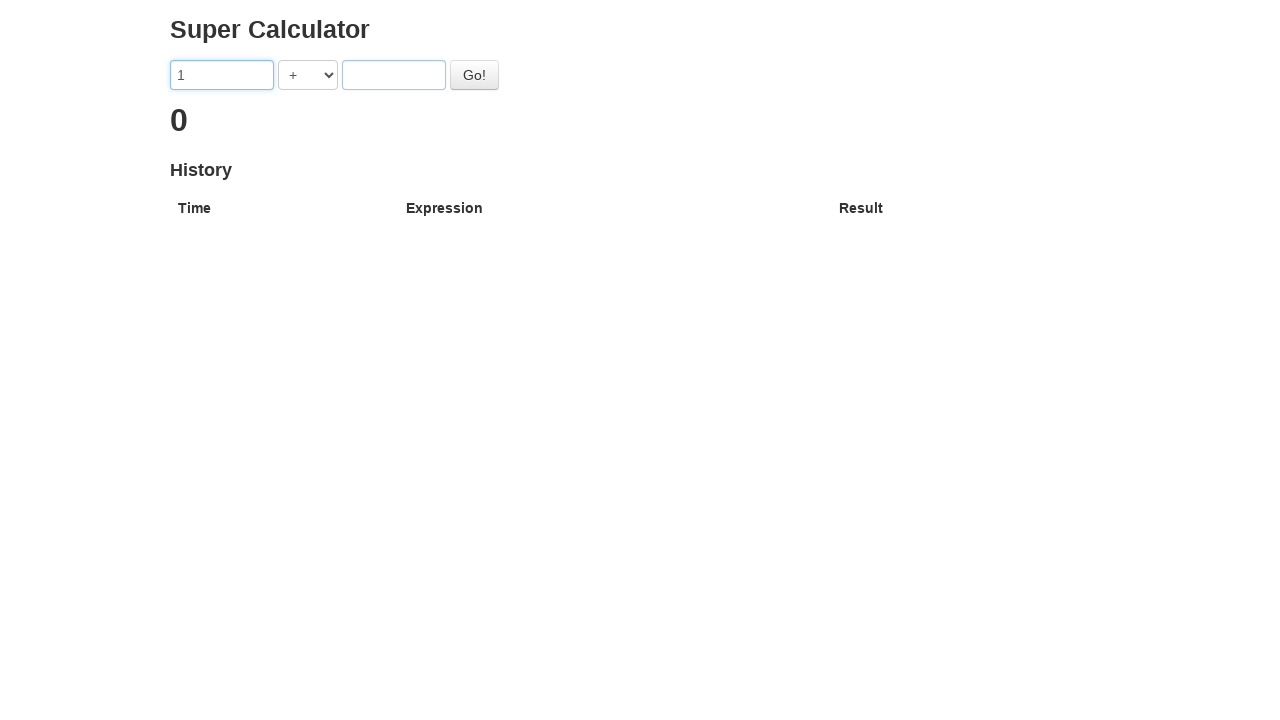

Filled second number input with '1' on input[ng-model='second']
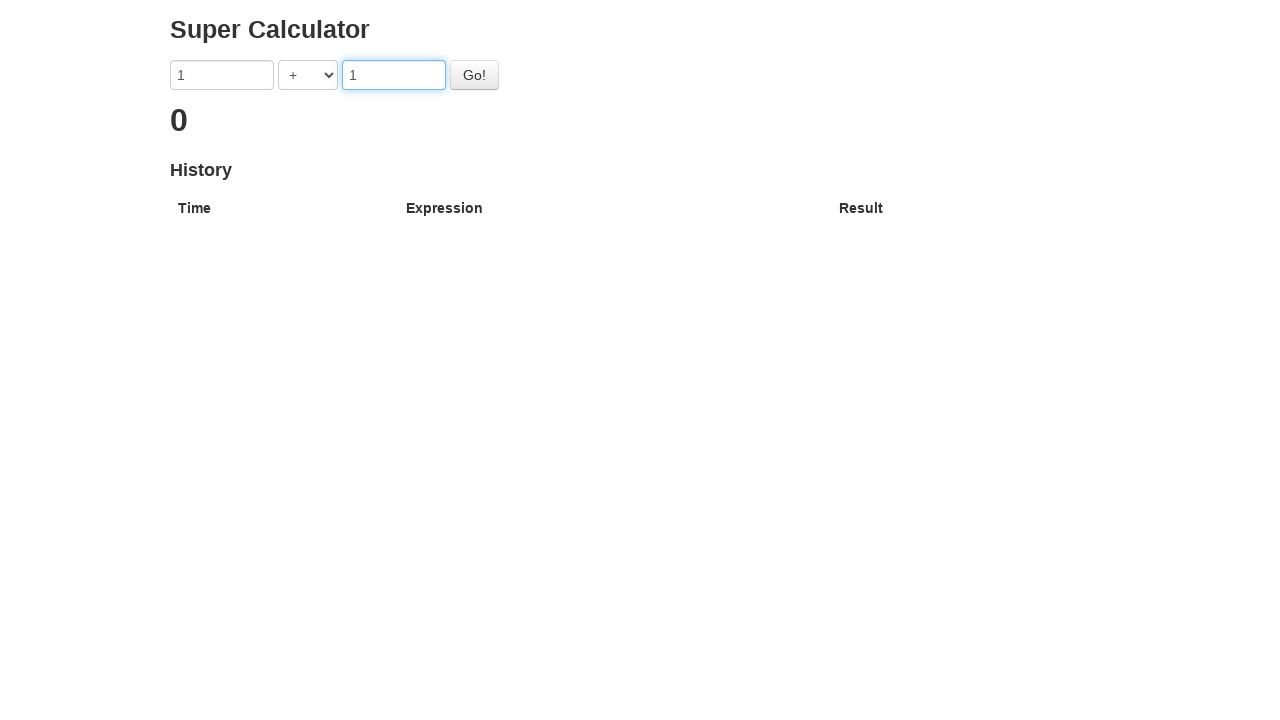

Selected operator '+' from dropdown on select
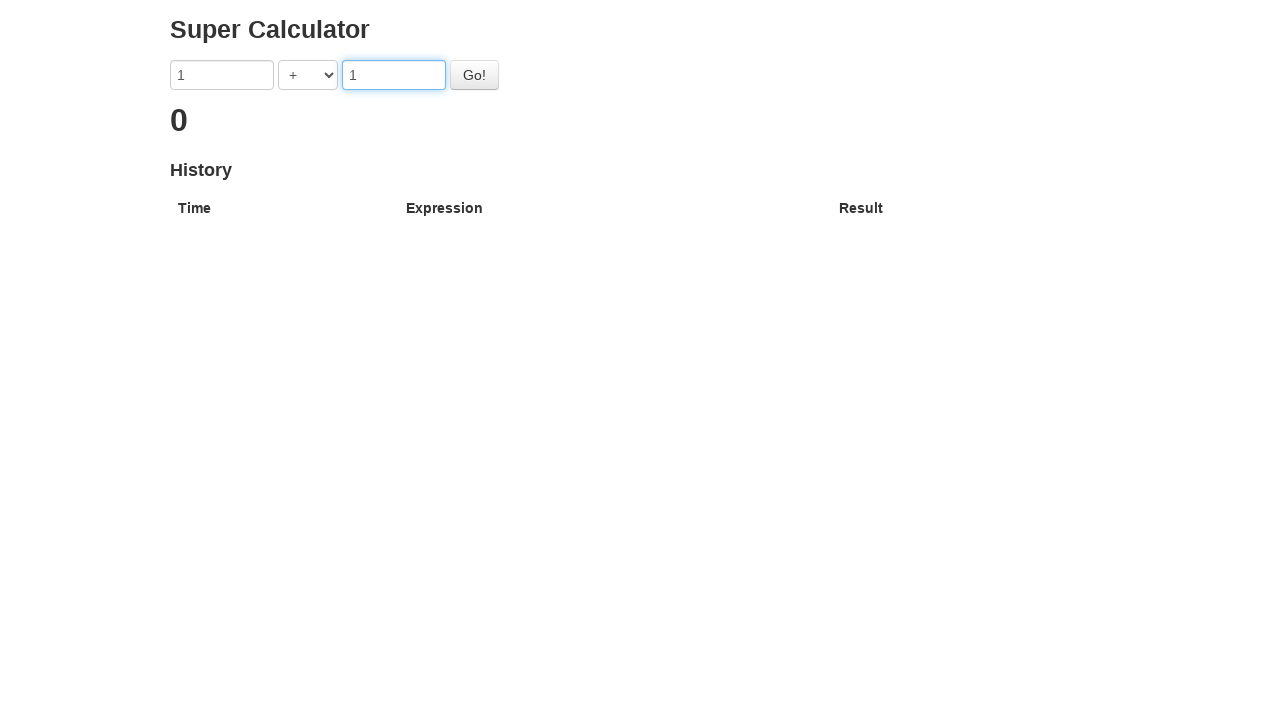

Clicked calculate button at (474, 75) on button
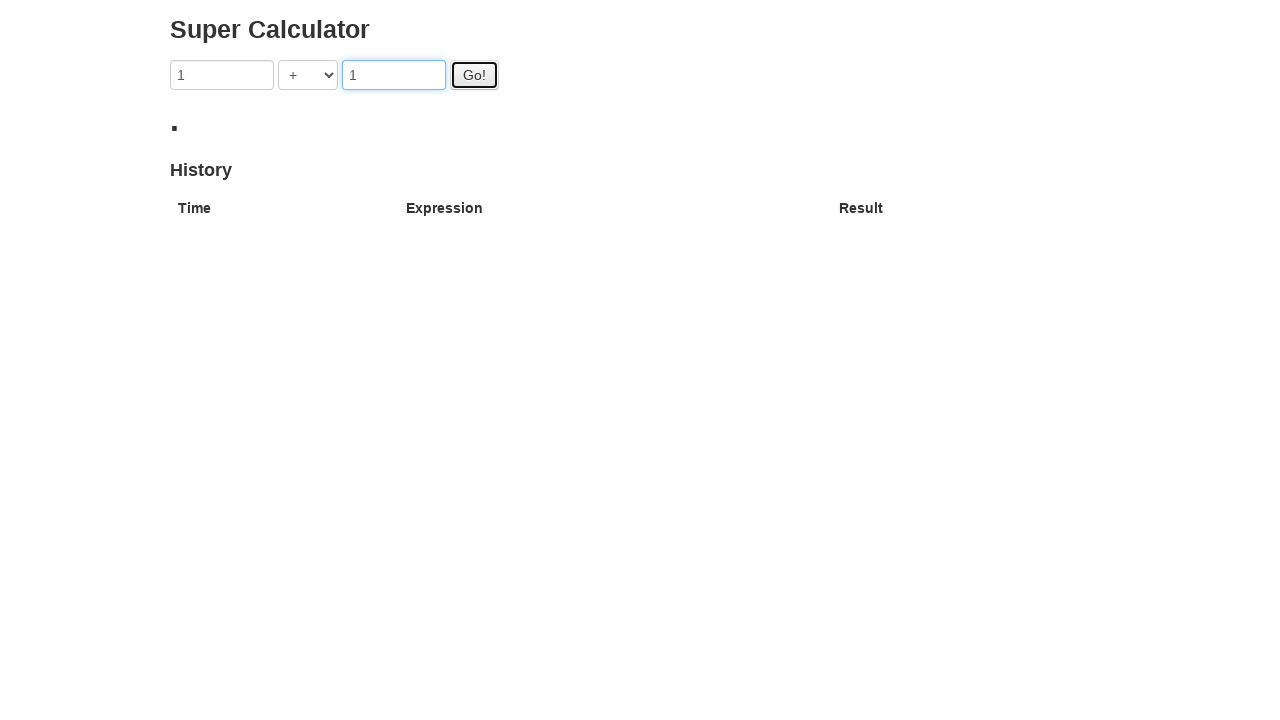

Verified result '2' is displayed for 1 + 1
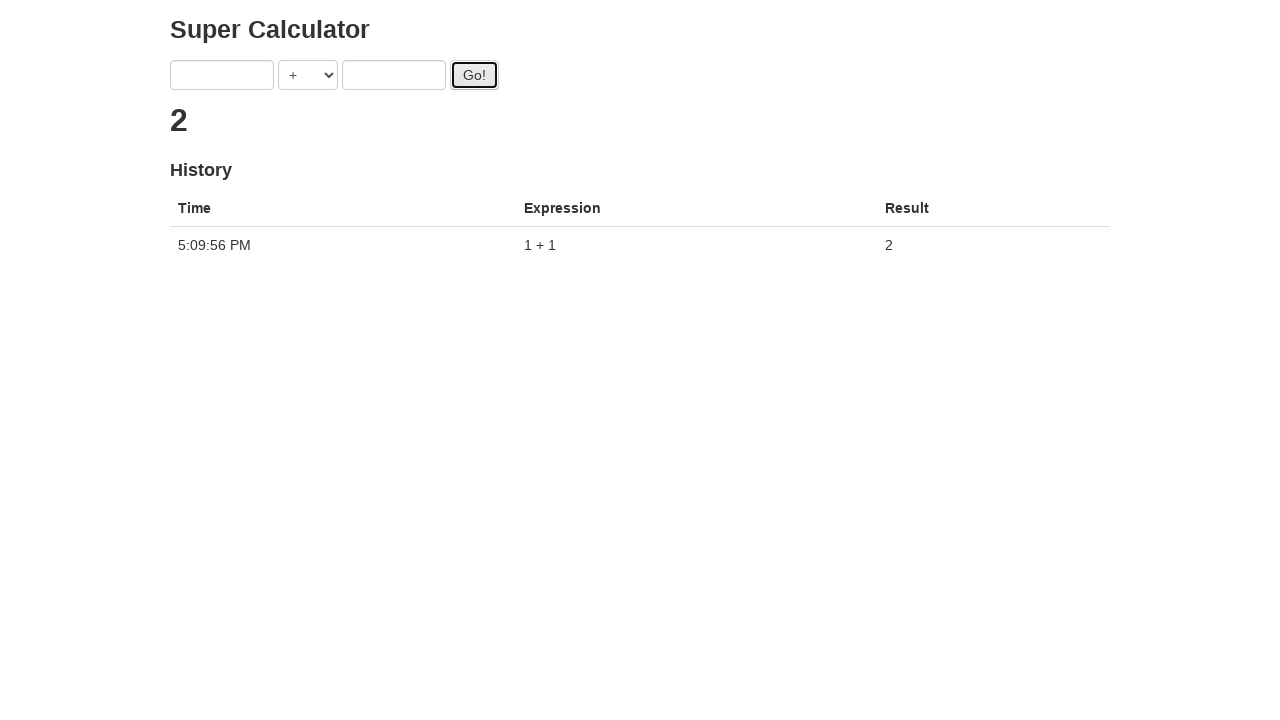

Cleared first number input field on input[ng-model='first']
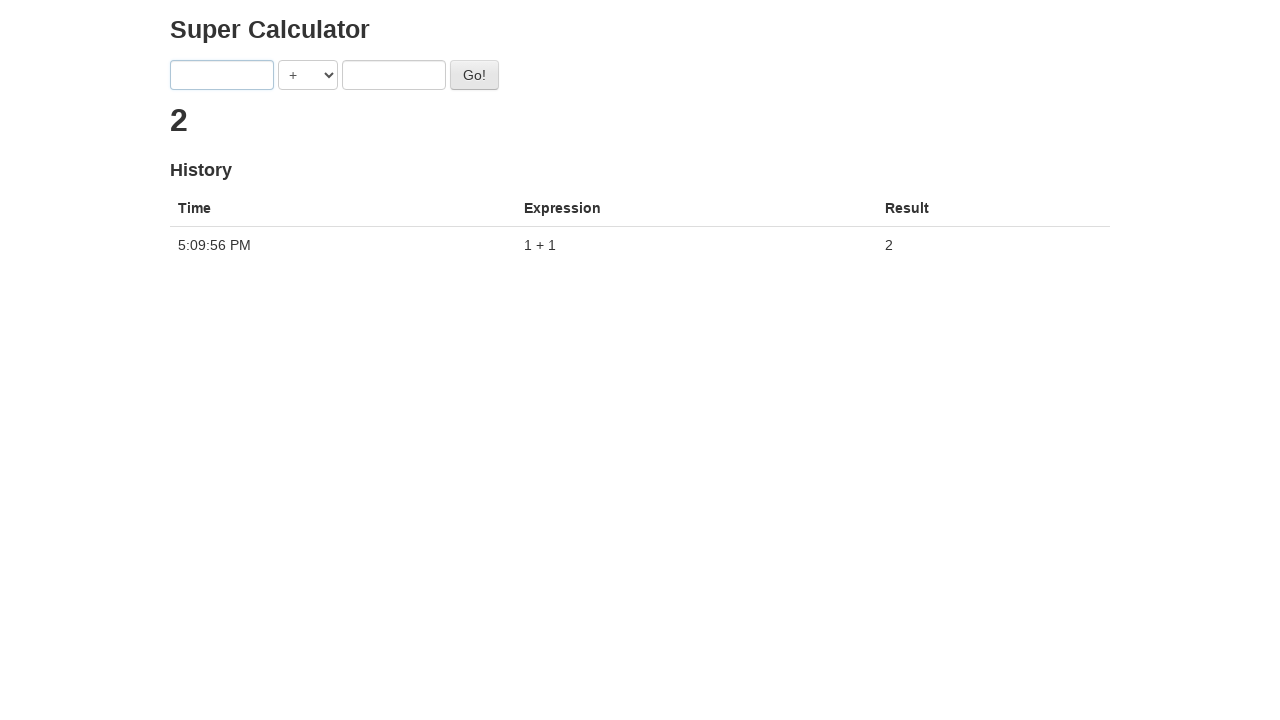

Filled first number input with '1' on input[ng-model='first']
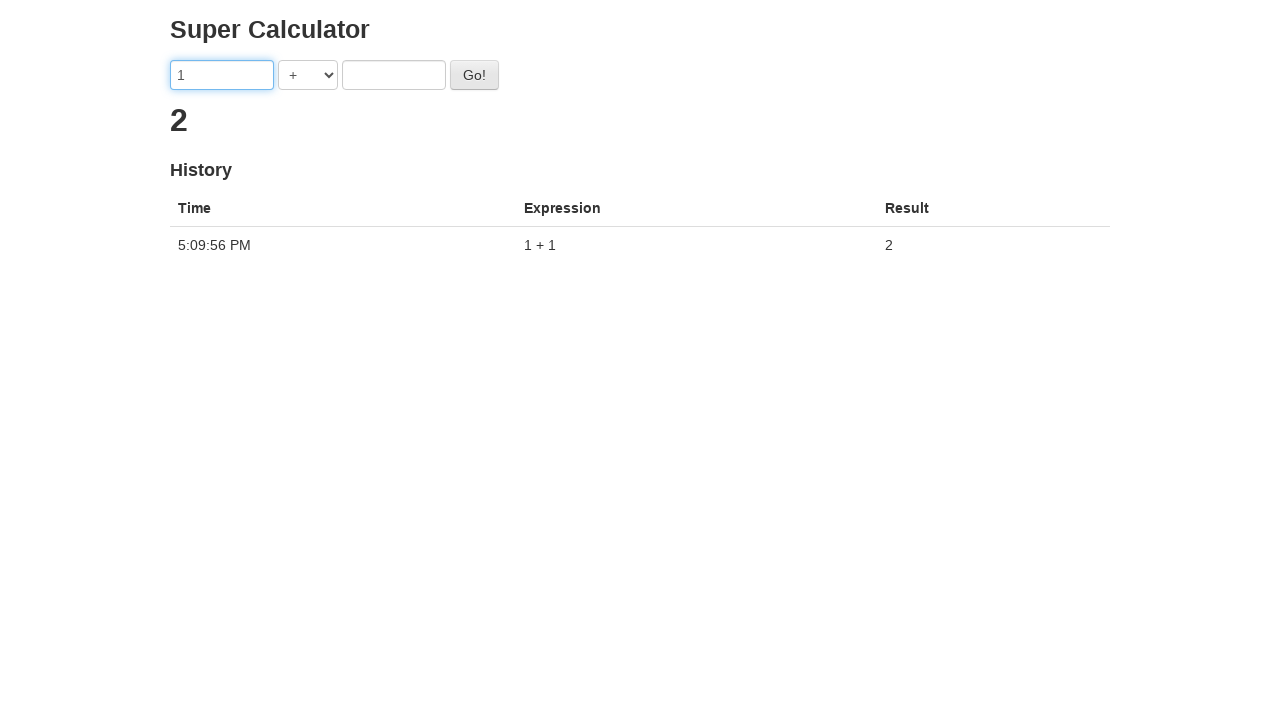

Cleared second number input field on input[ng-model='second']
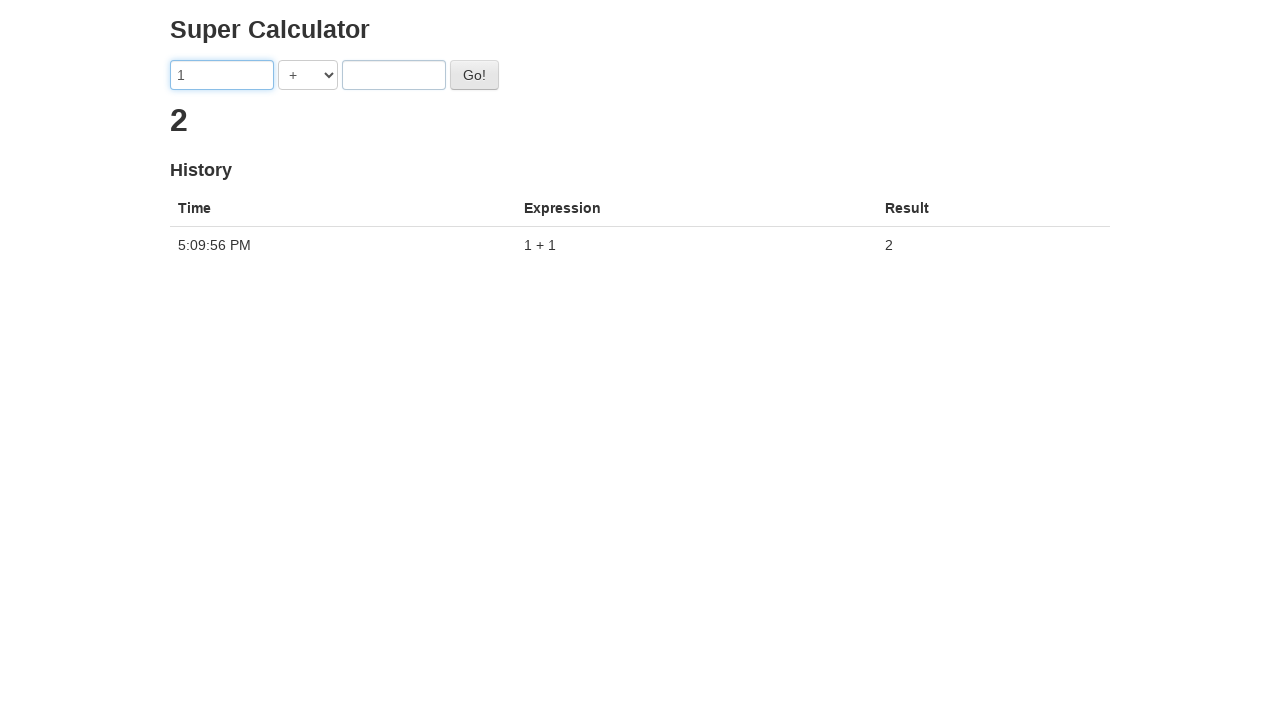

Filled second number input with '1' on input[ng-model='second']
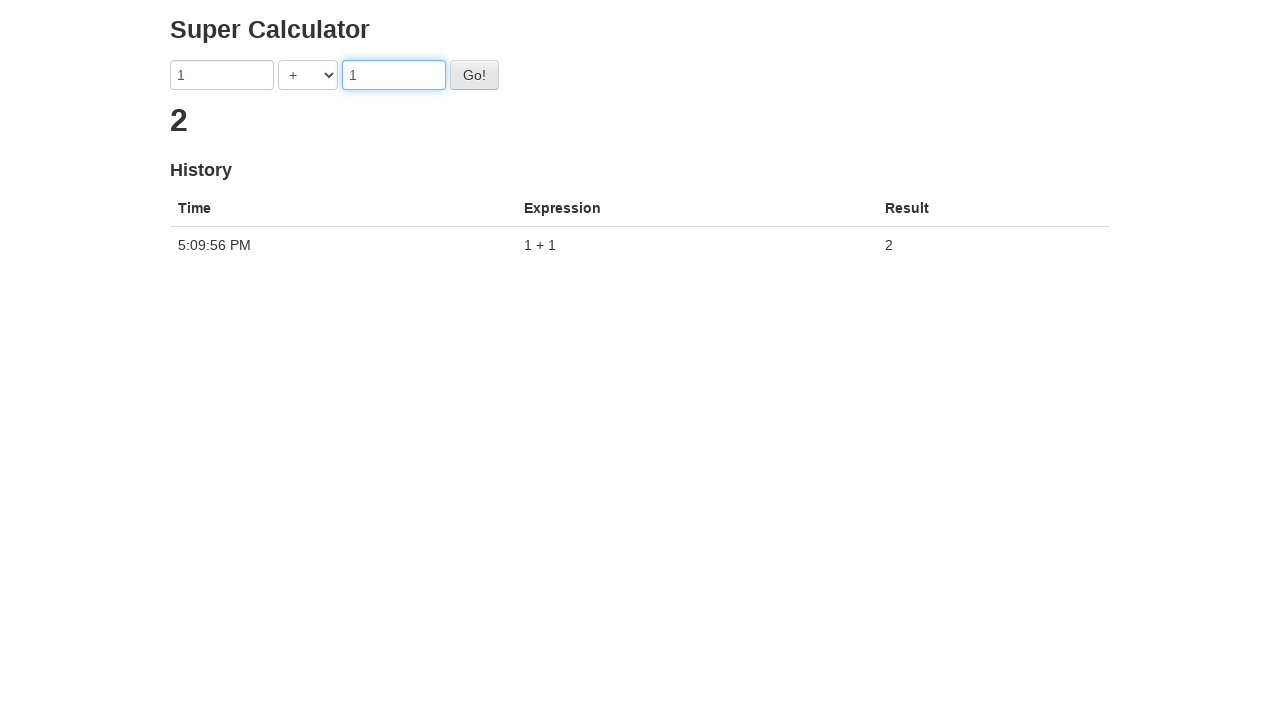

Selected operator '-' from dropdown on select
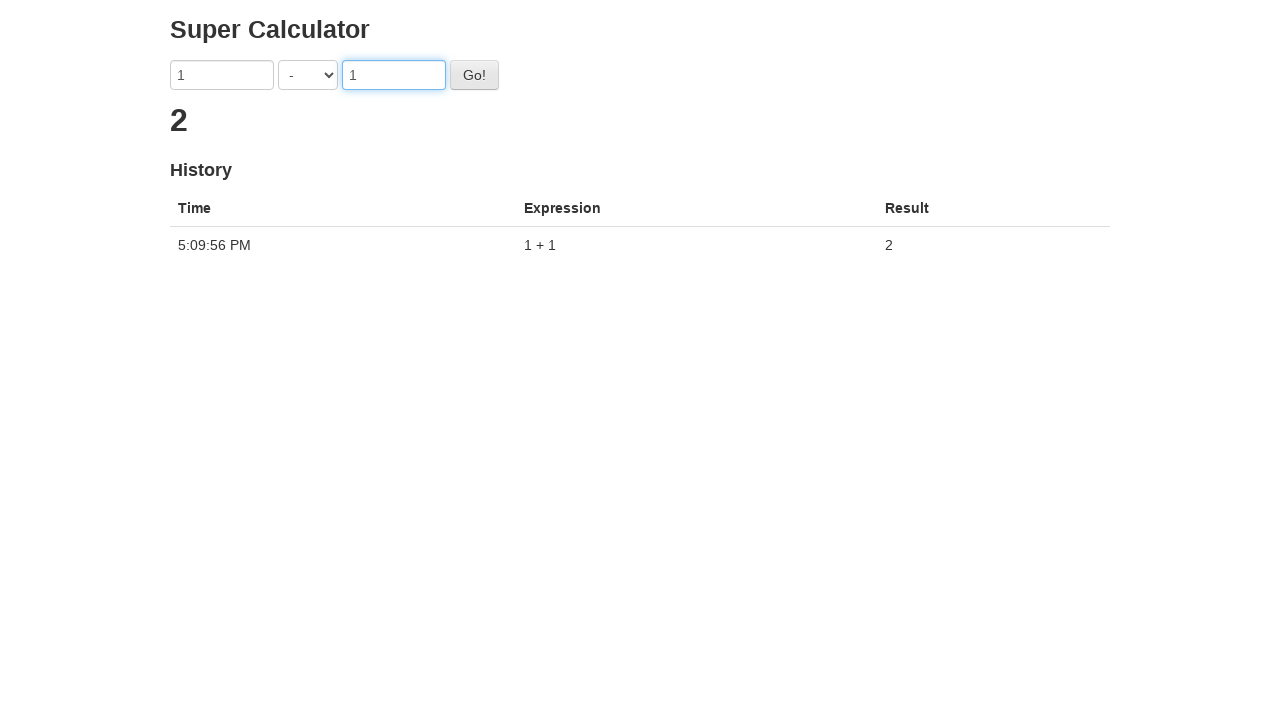

Clicked calculate button at (474, 75) on button
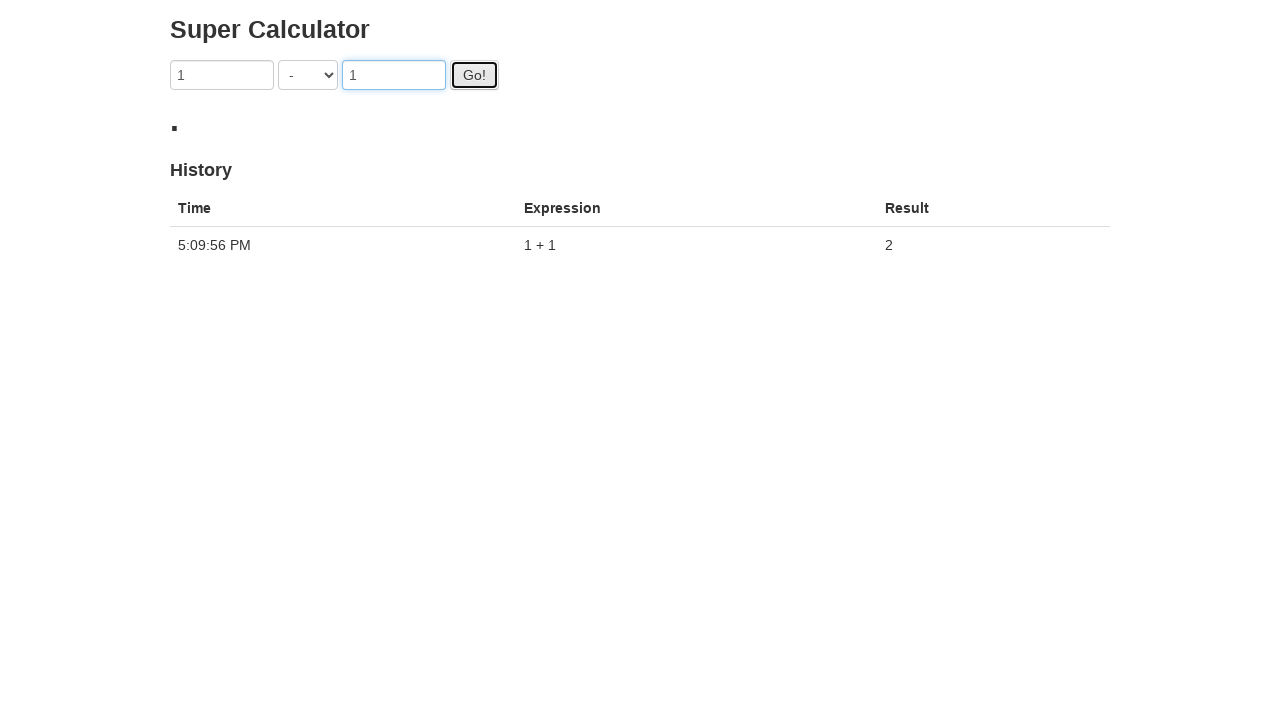

Verified result '0' is displayed for 1 - 1
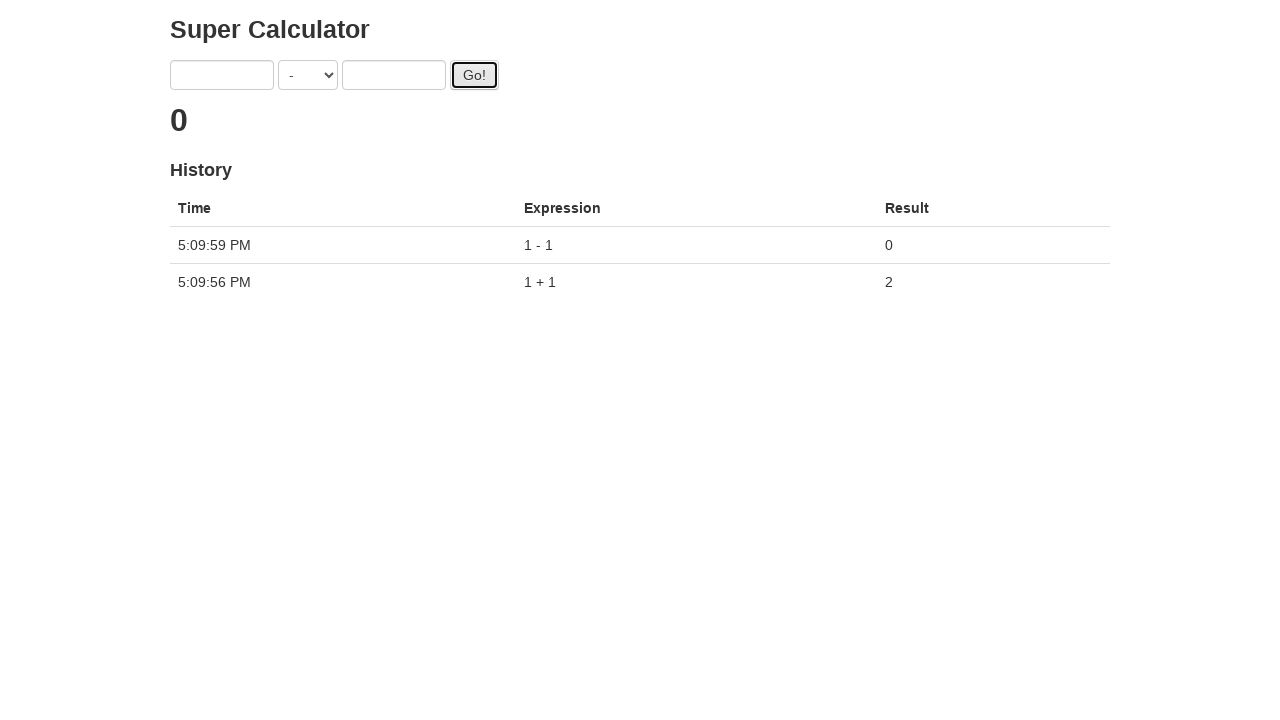

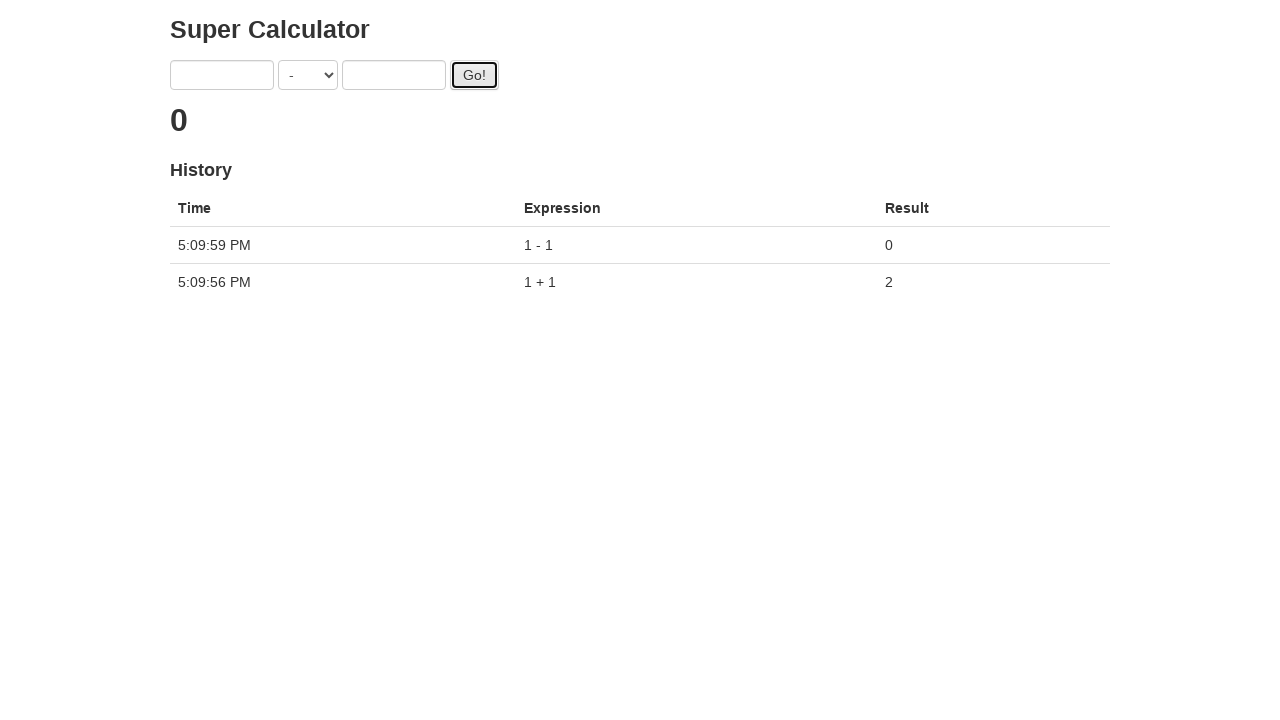